Tests checkbox functionality on GWT Showcase by randomly selecting checkboxes, clicking and unclicking them, continuing until the "Friday" checkbox has been selected 3 times.

Starting URL: http://samples.gwtproject.org/samples/Showcase/Showcase.html#!CwCheckBox

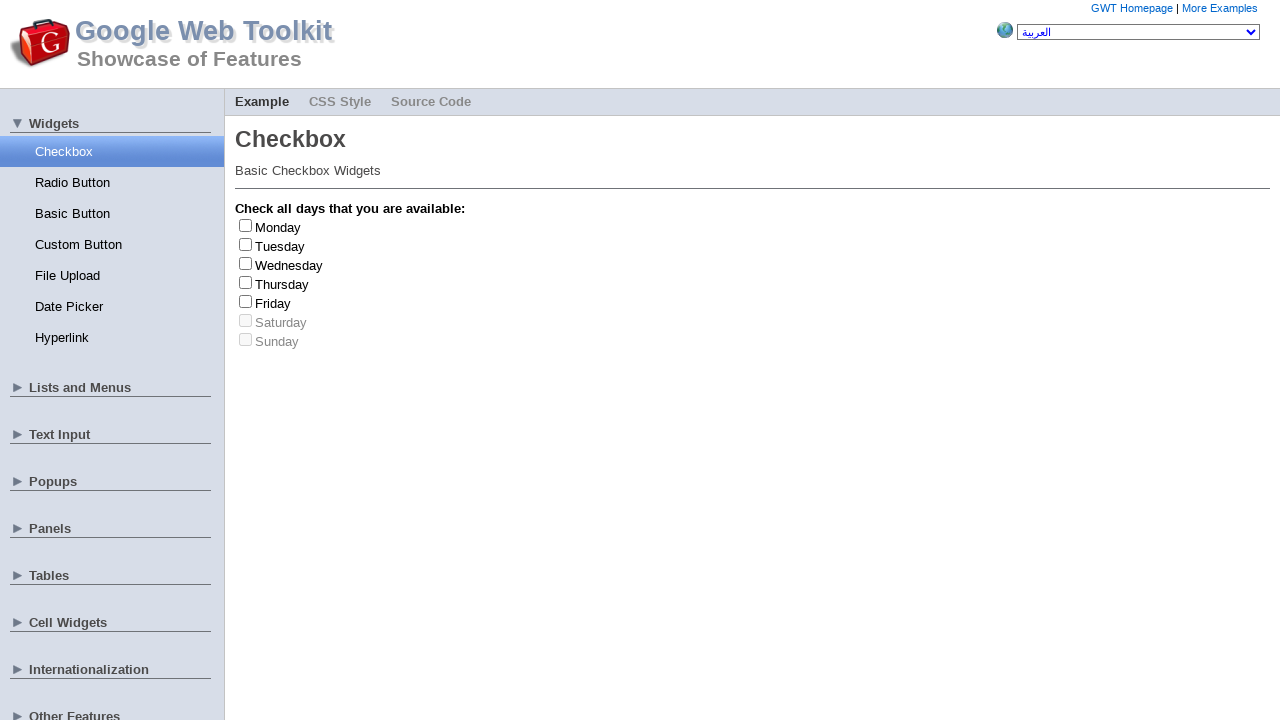

Waited for page to load (2000ms)
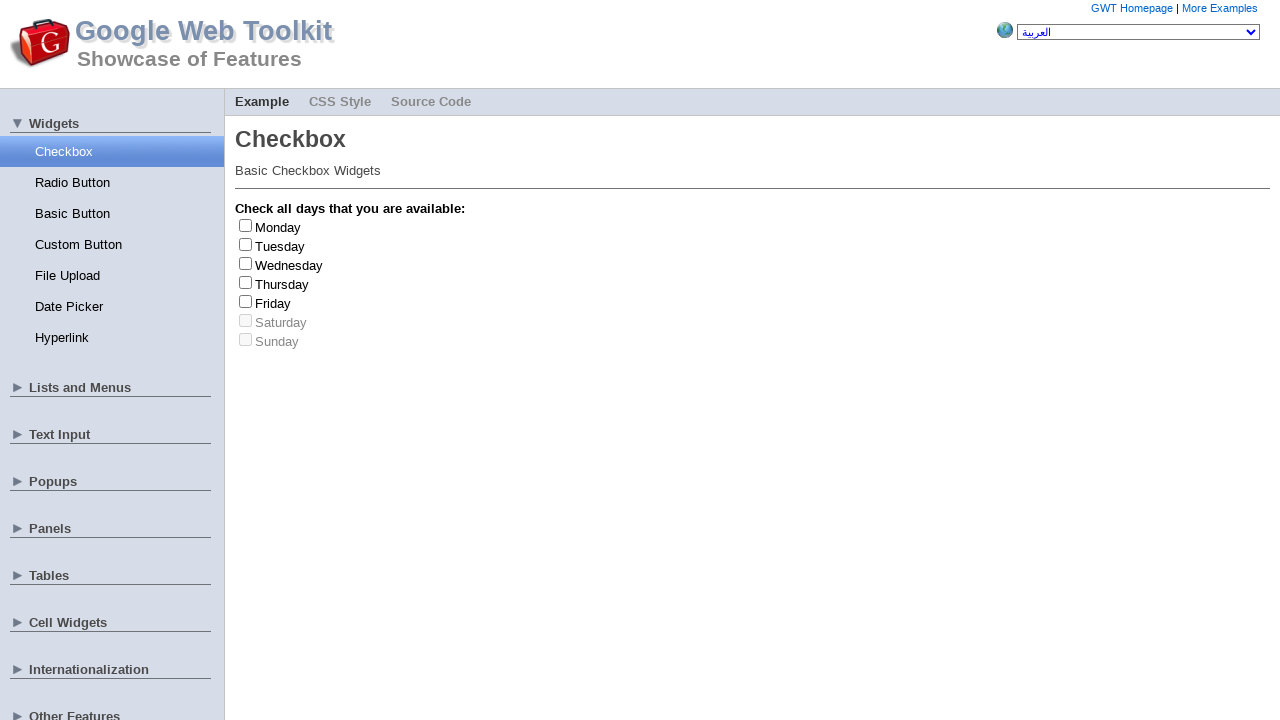

Located all checkbox elements
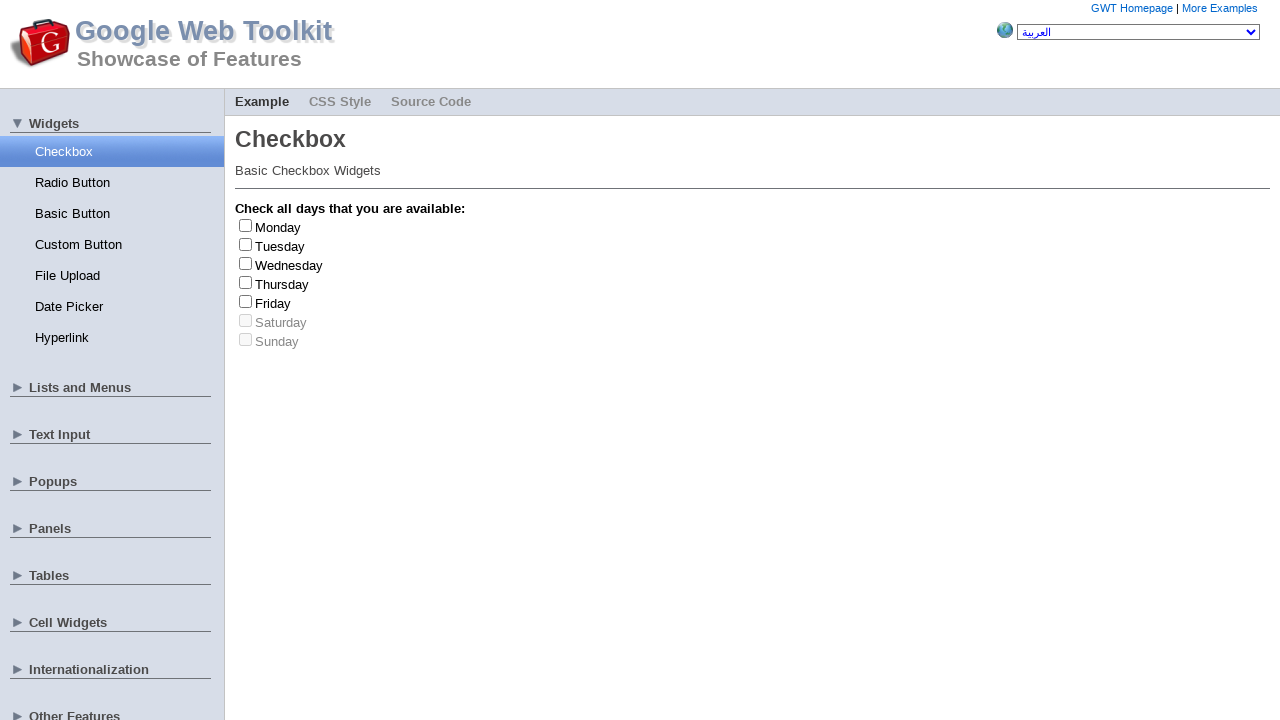

Located all checkbox labels
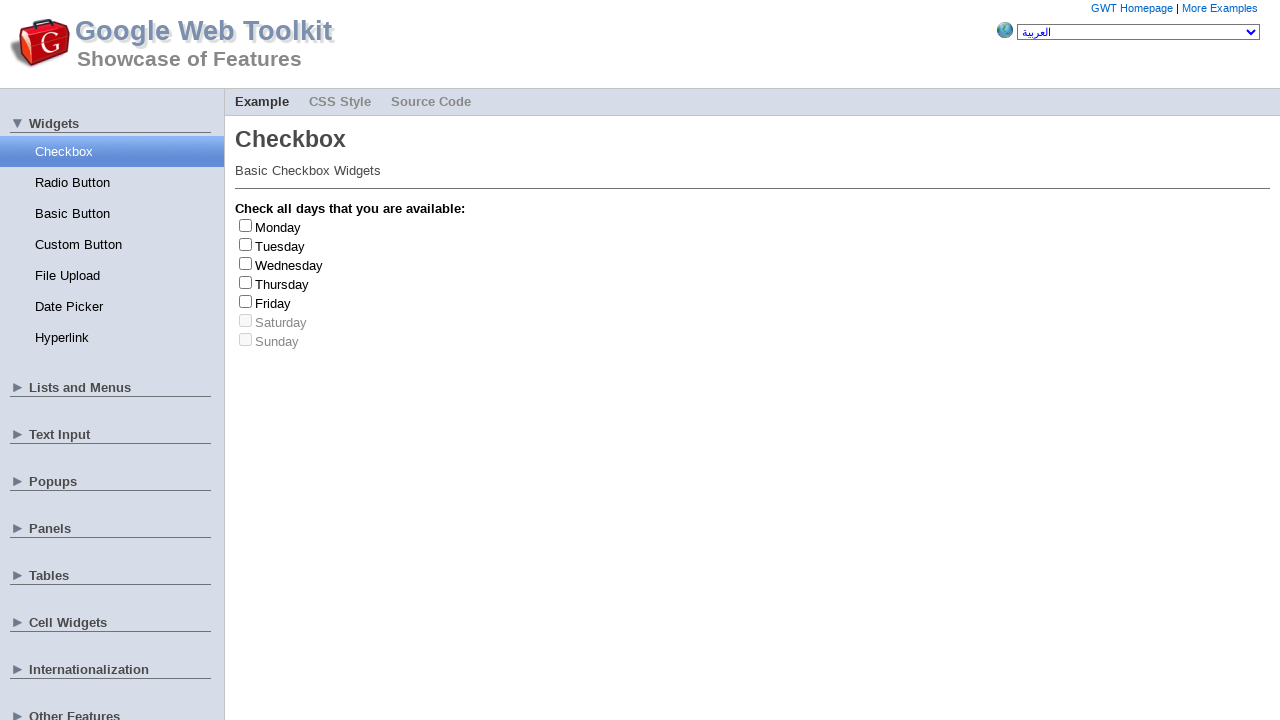

Found 7 checkboxes on the page
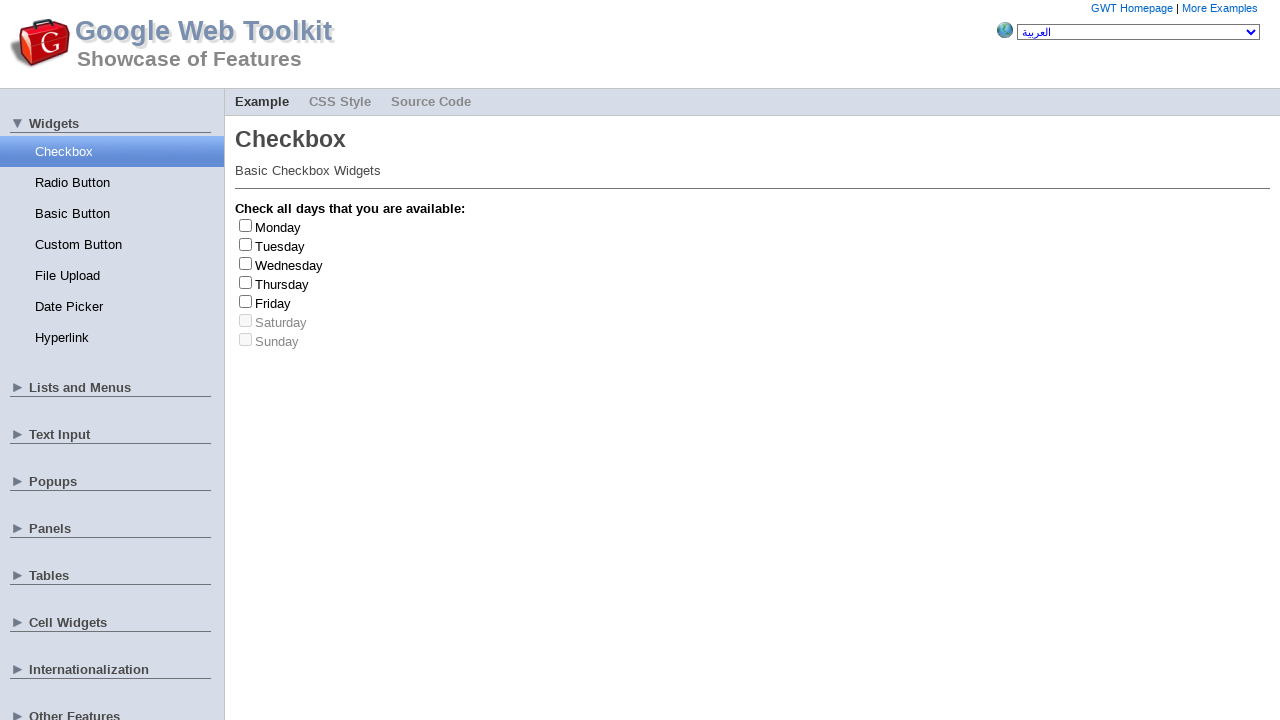

Clicked checkbox at index 1 to select it at (246, 244) on input[type='checkbox'] >> nth=1
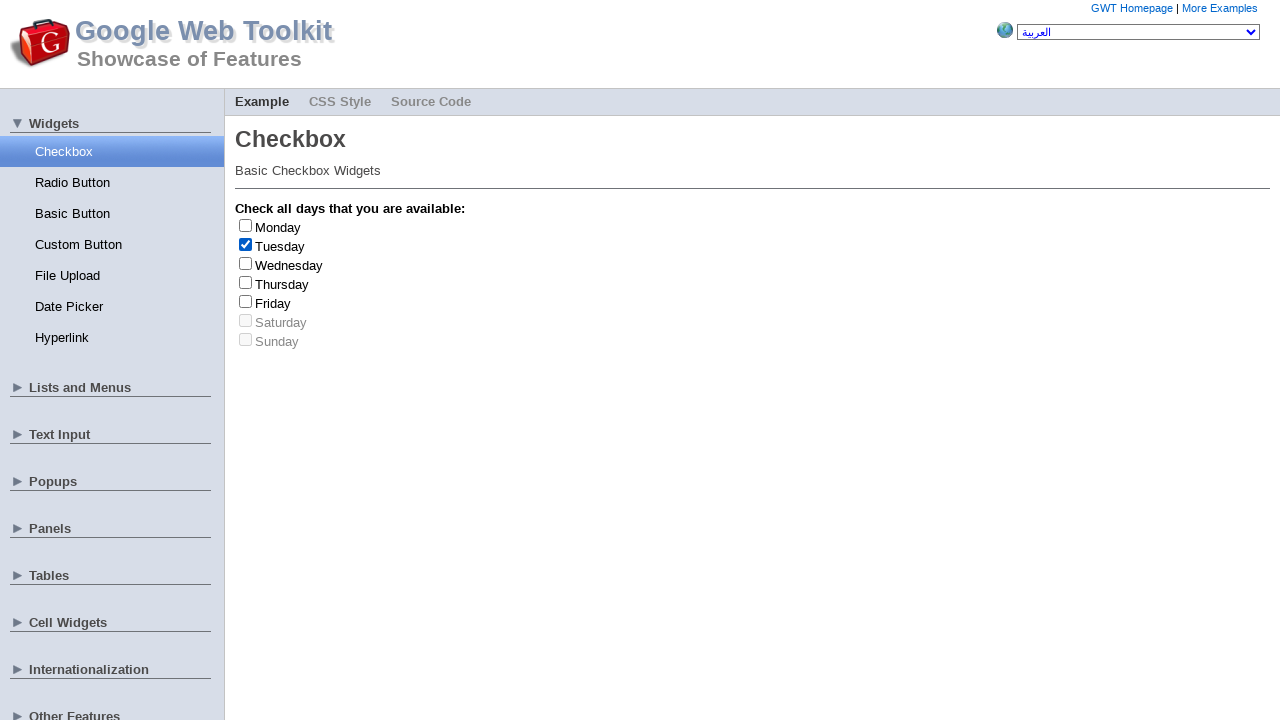

Clicked checkbox at index 1 again to deselect it at (246, 244) on input[type='checkbox'] >> nth=1
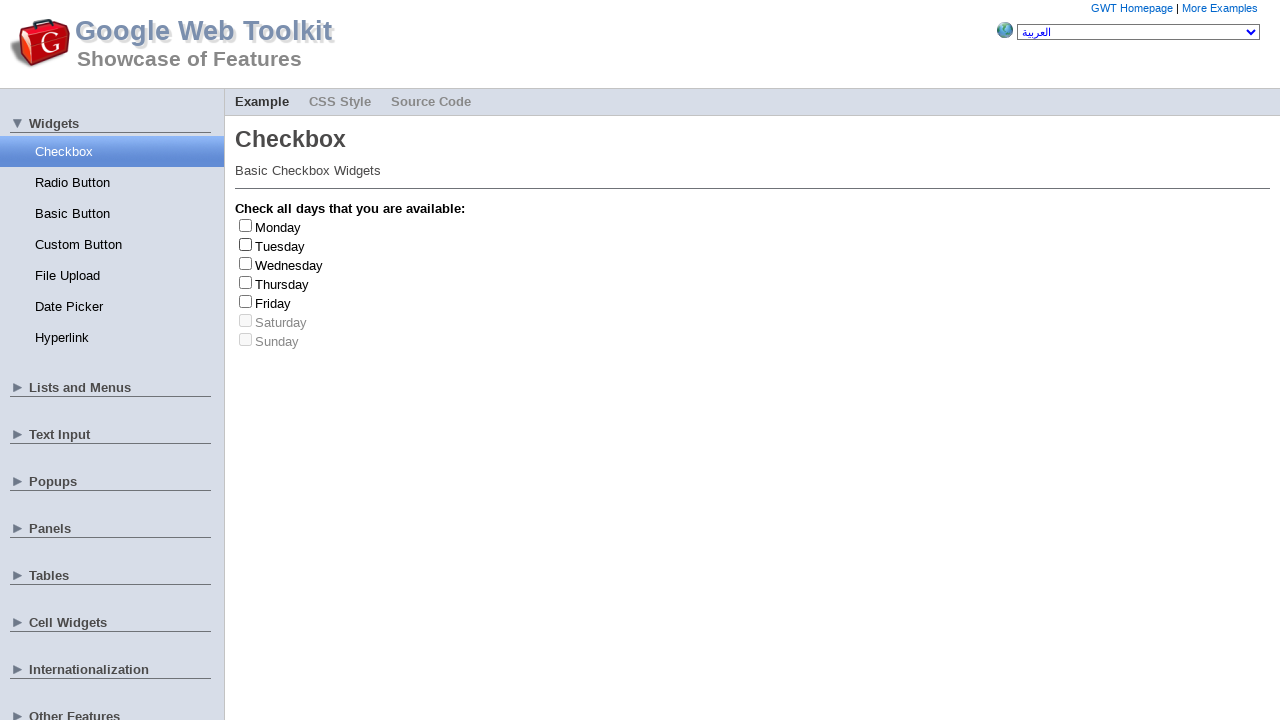

Clicked checkbox at index 4 to select it at (246, 301) on input[type='checkbox'] >> nth=4
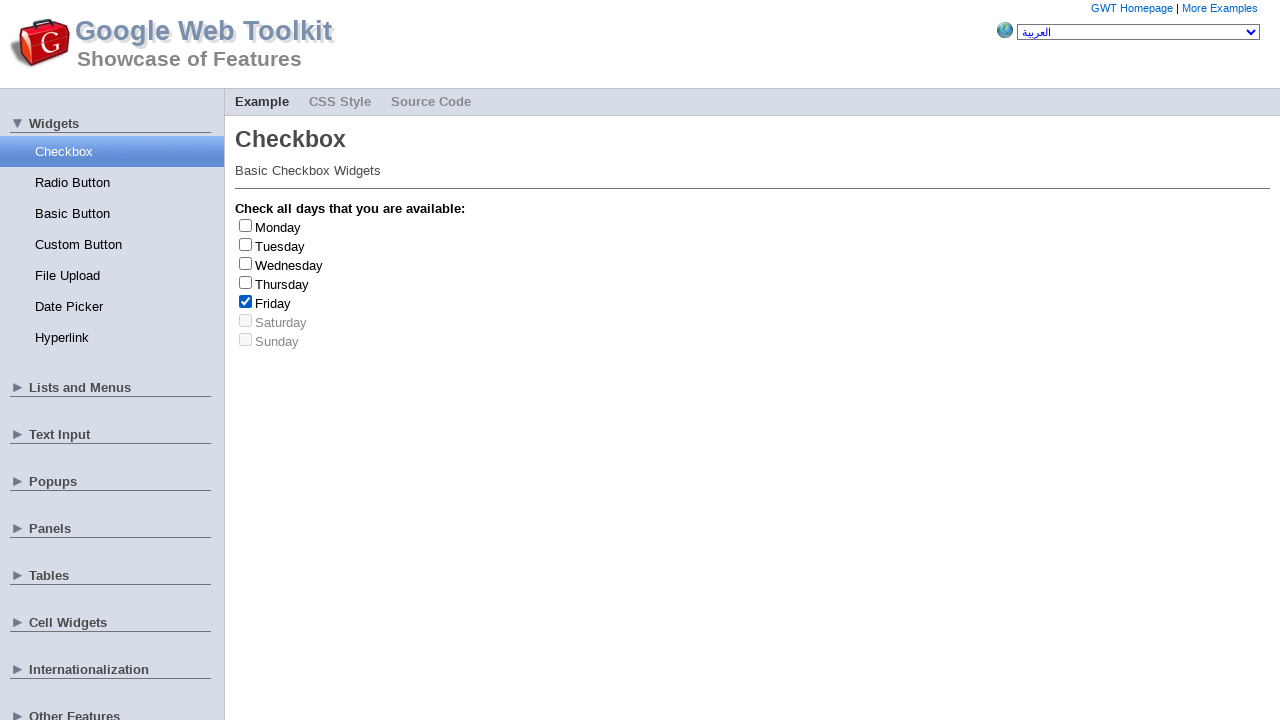

Clicked checkbox at index 4 again to deselect it at (246, 301) on input[type='checkbox'] >> nth=4
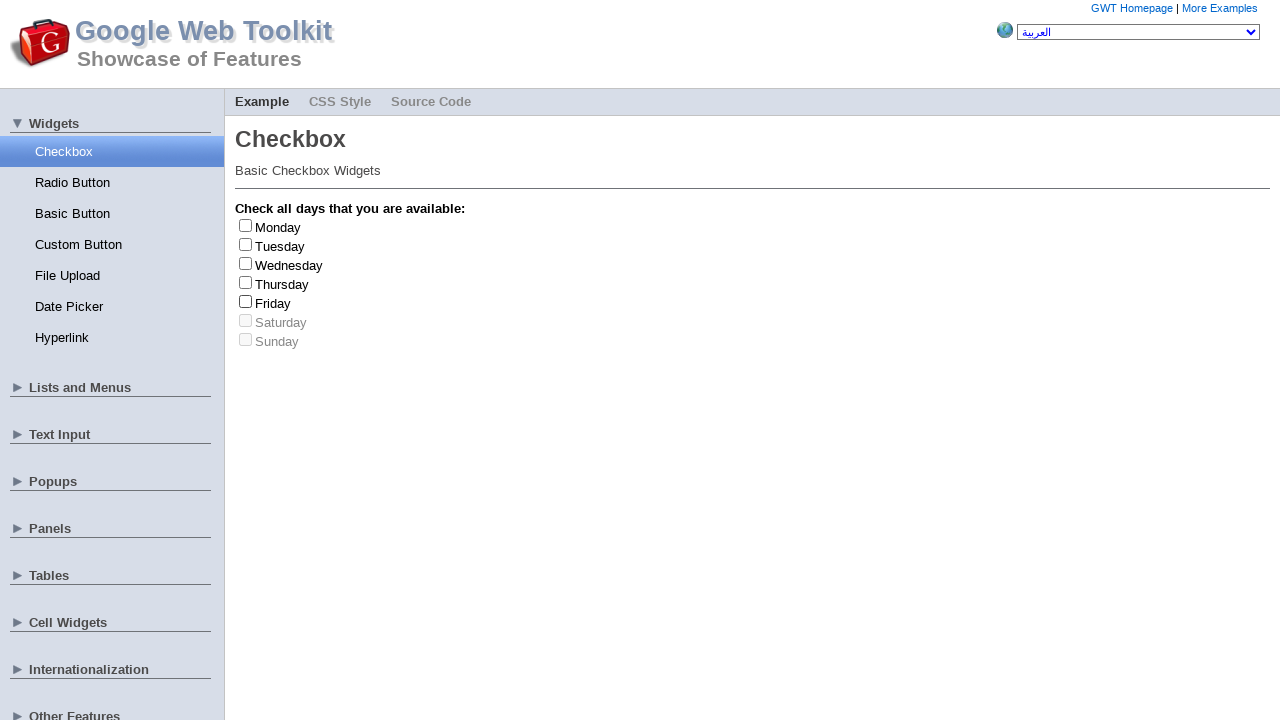

Friday checkbox was selected and deselected (count: 1/3)
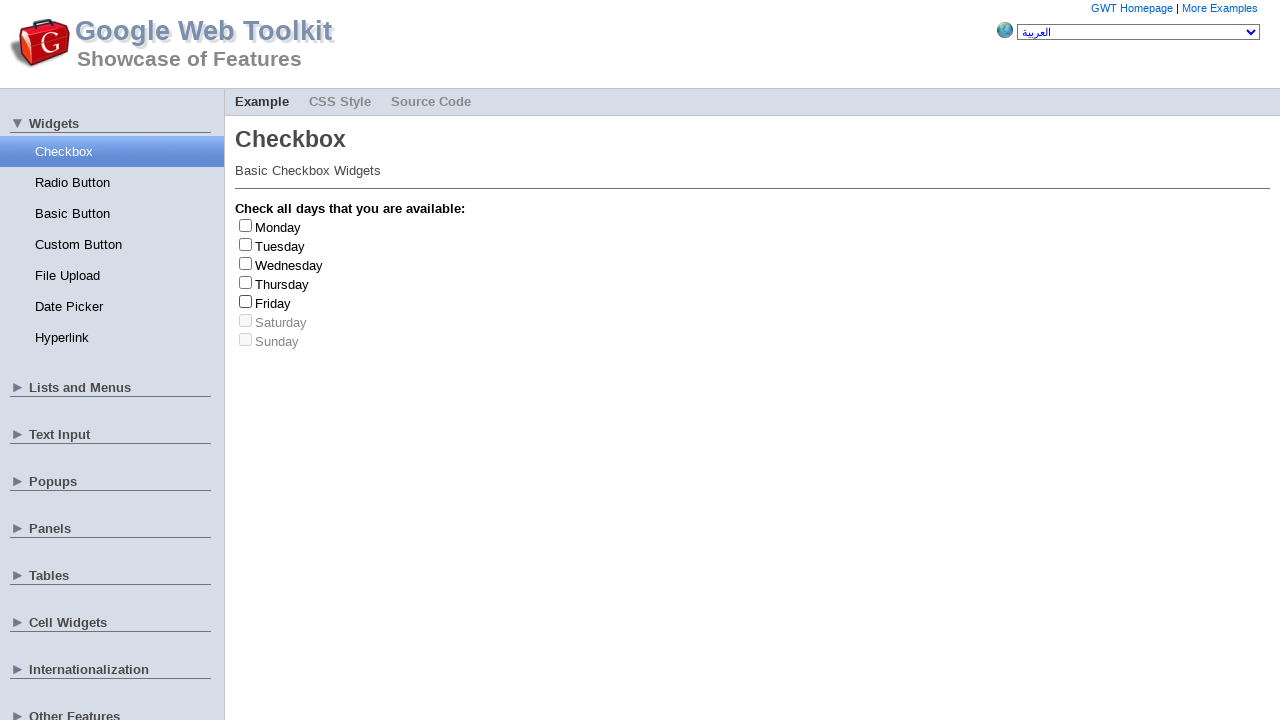

Clicked checkbox at index 0 to select it at (246, 225) on input[type='checkbox'] >> nth=0
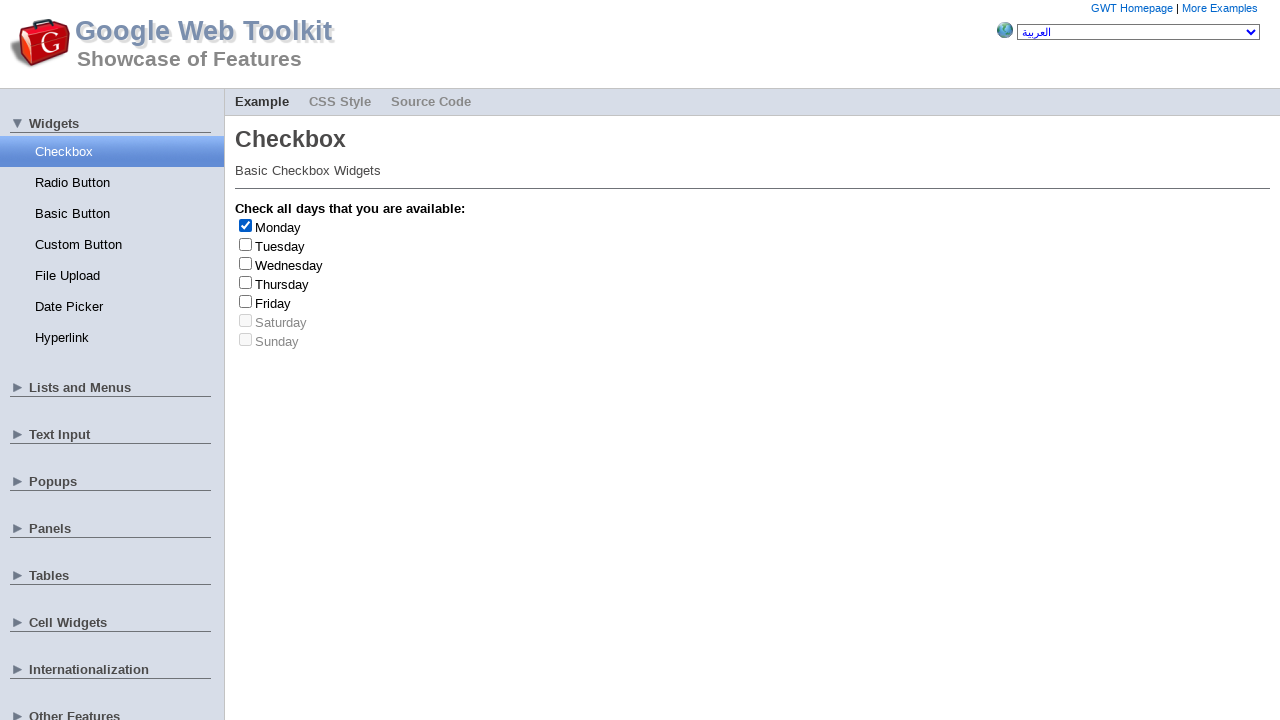

Clicked checkbox at index 0 again to deselect it at (246, 225) on input[type='checkbox'] >> nth=0
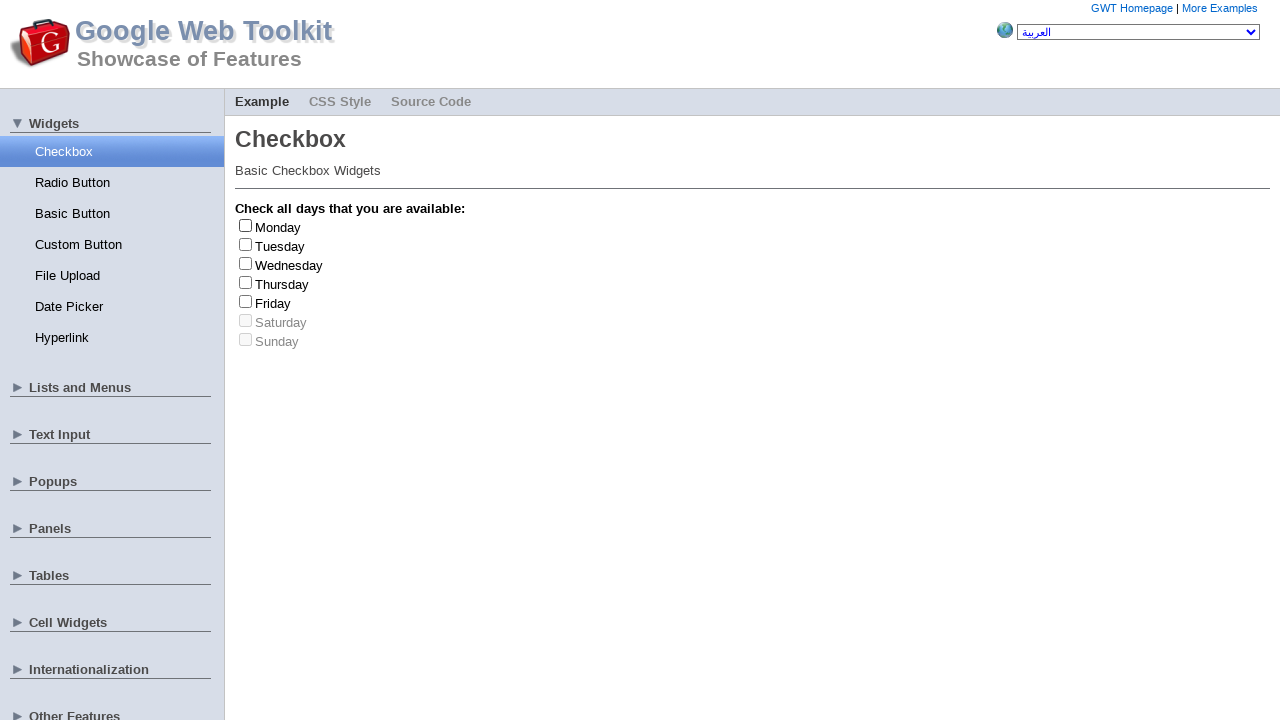

Clicked checkbox at index 4 to select it at (246, 301) on input[type='checkbox'] >> nth=4
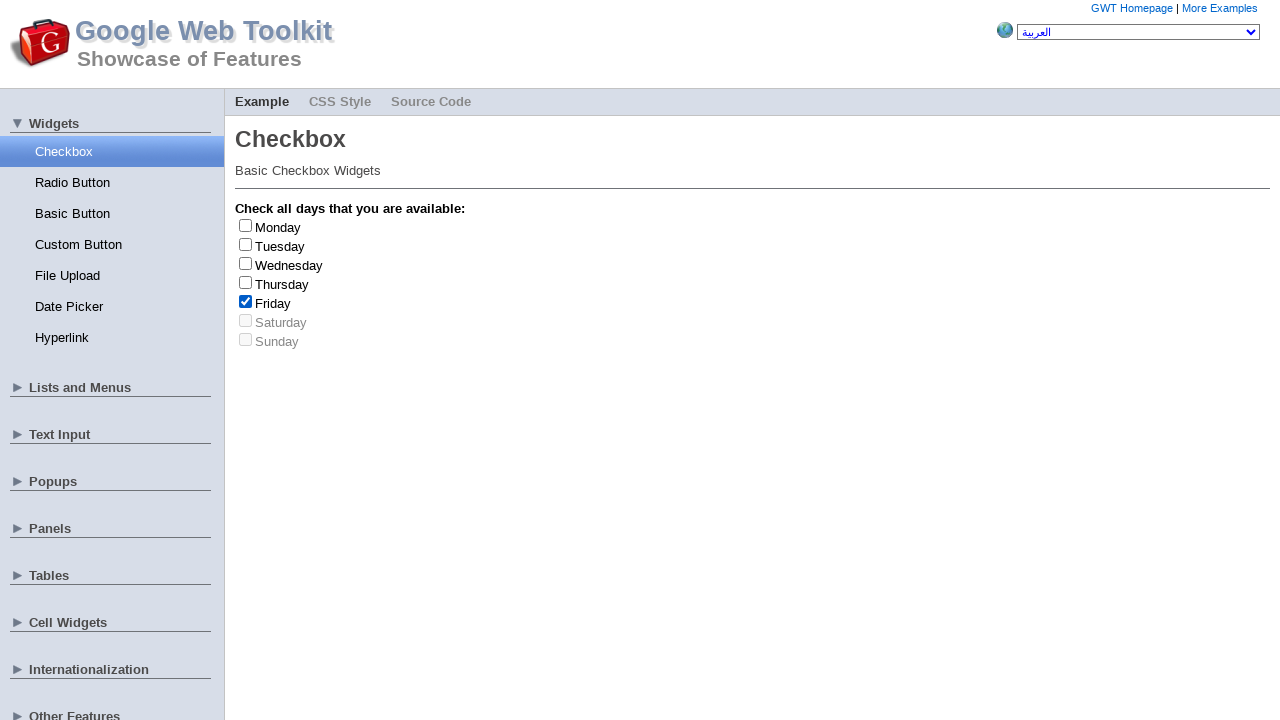

Clicked checkbox at index 4 again to deselect it at (246, 301) on input[type='checkbox'] >> nth=4
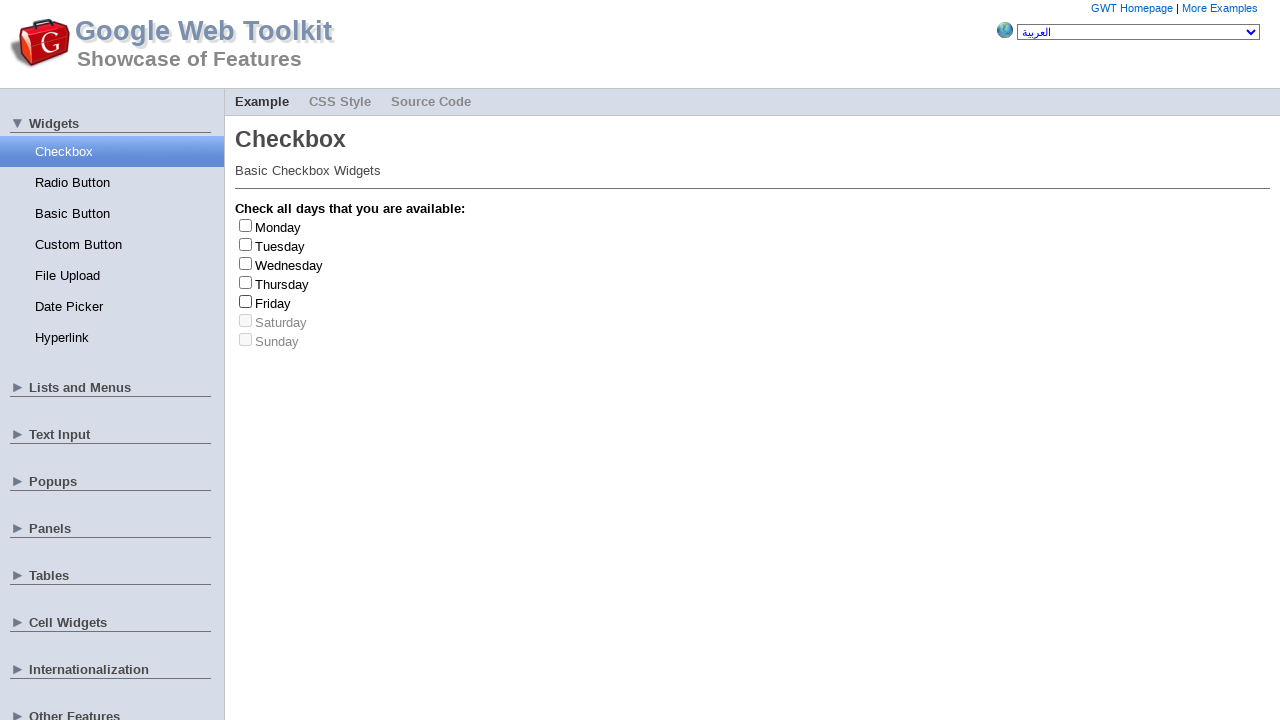

Friday checkbox was selected and deselected (count: 2/3)
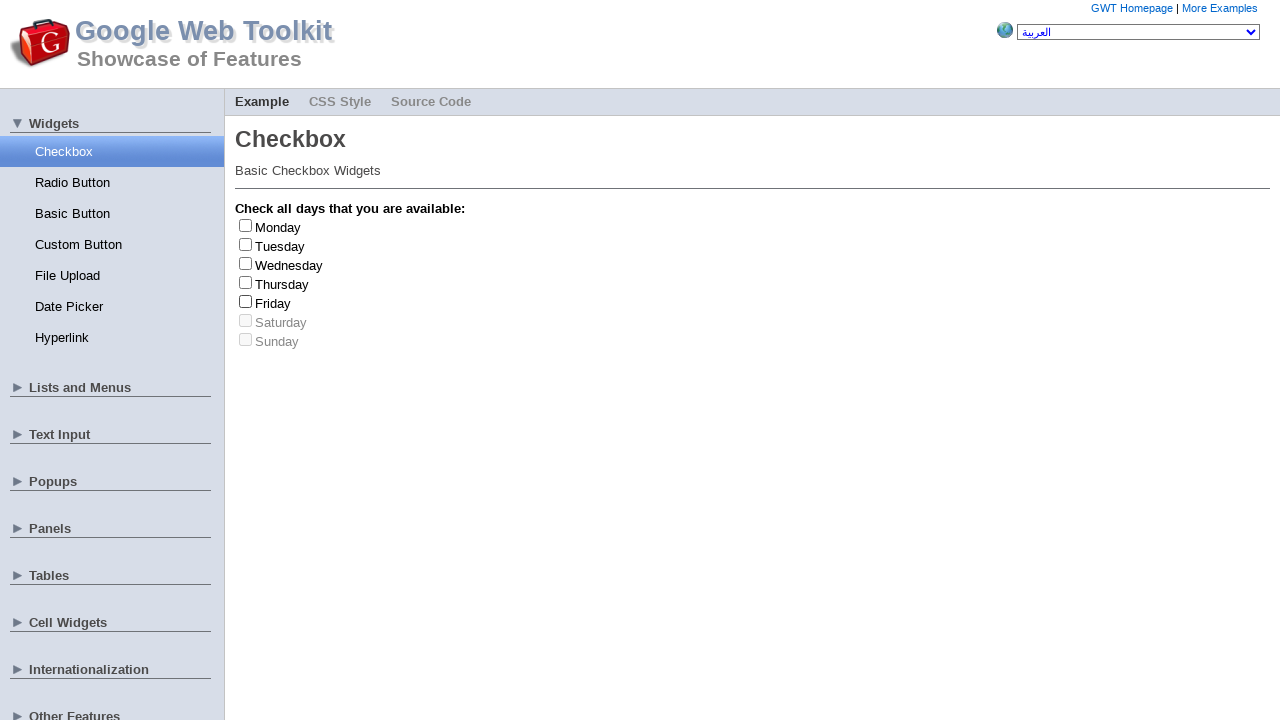

Clicked checkbox at index 4 to select it at (246, 301) on input[type='checkbox'] >> nth=4
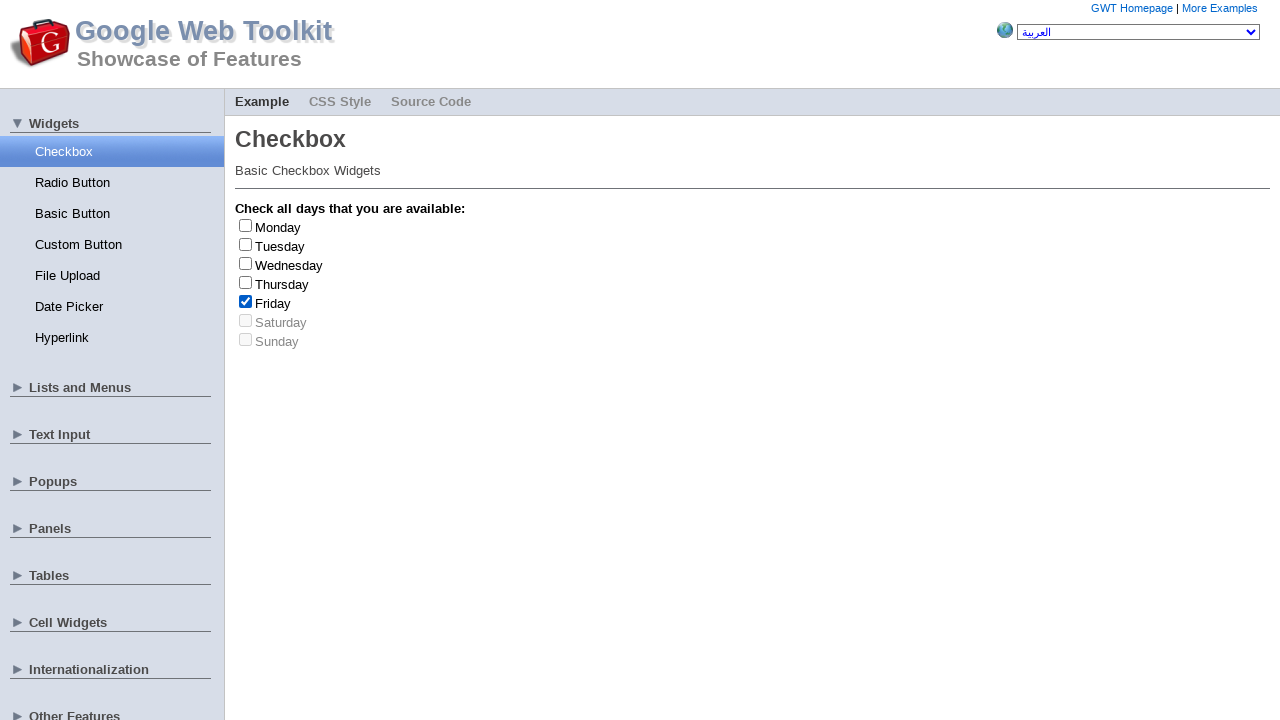

Clicked checkbox at index 4 again to deselect it at (246, 301) on input[type='checkbox'] >> nth=4
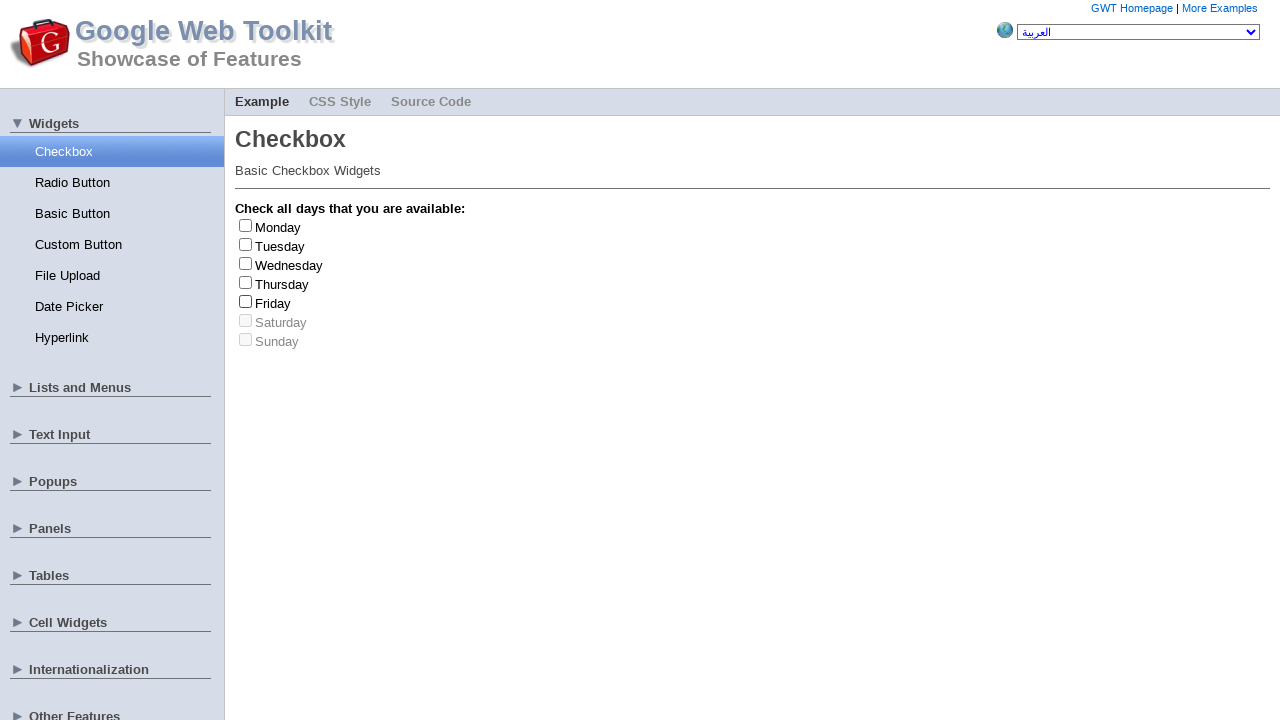

Friday checkbox was selected and deselected (count: 3/3)
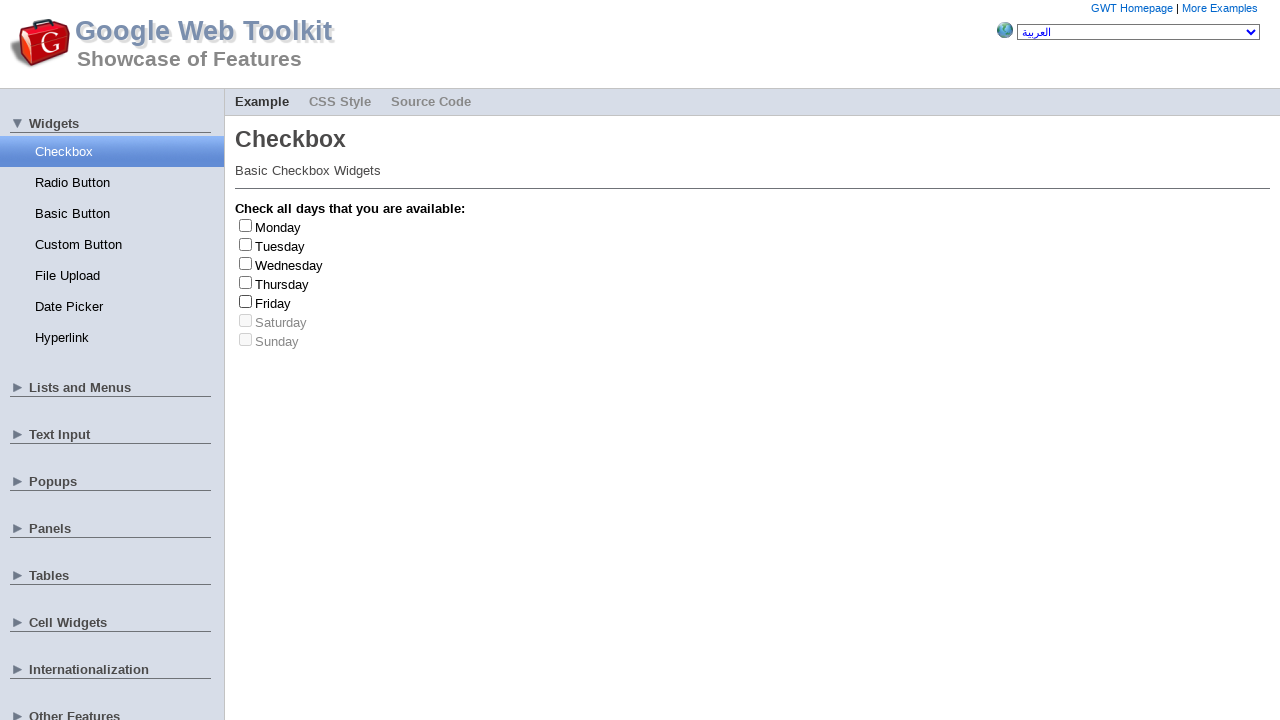

Test completed: Friday checkbox selected and deselected 3 times
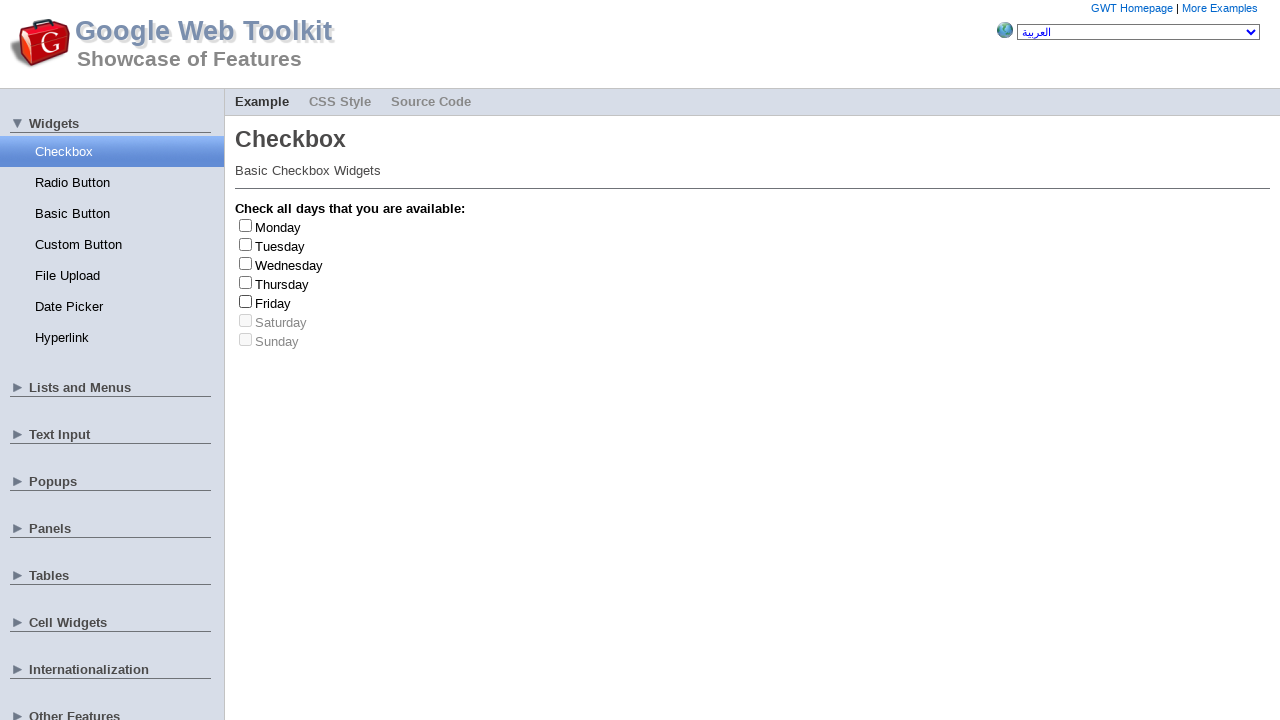

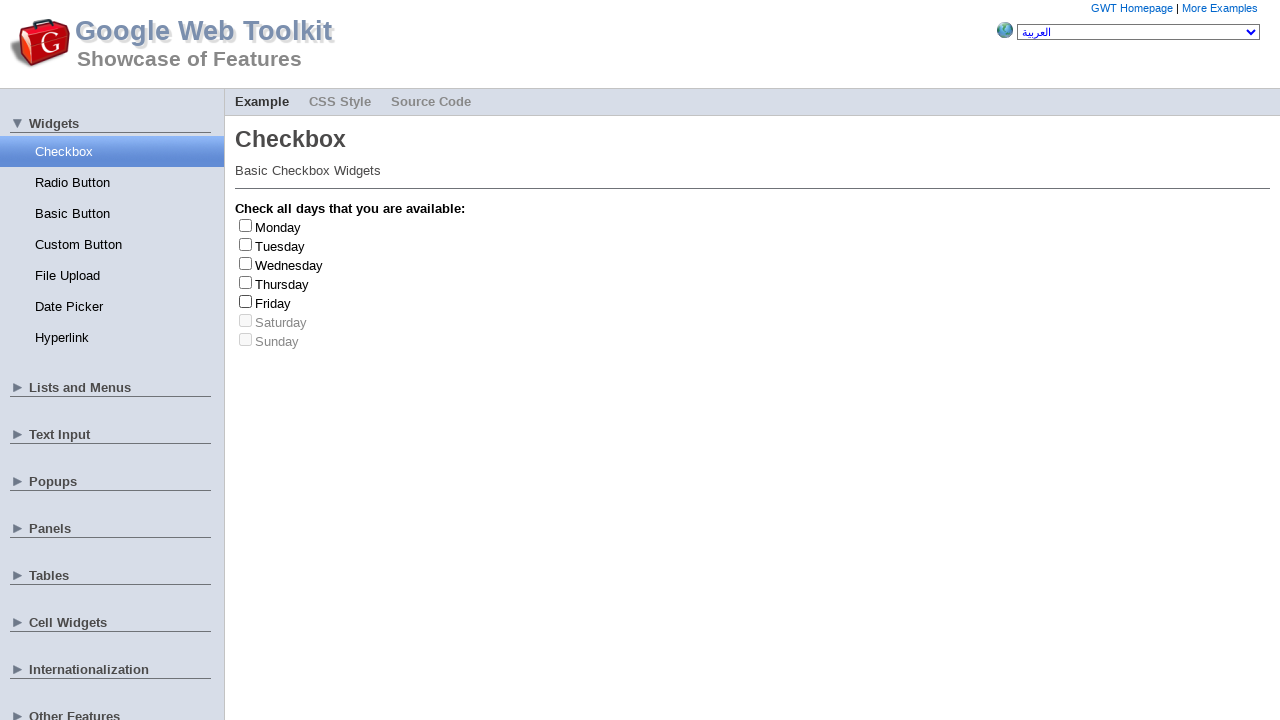